Tests search functionality on Ask Dr. Universe website by opening the search widget, entering a search query, and verifying search results appear

Starting URL: https://askdruniverse.wsu.edu/

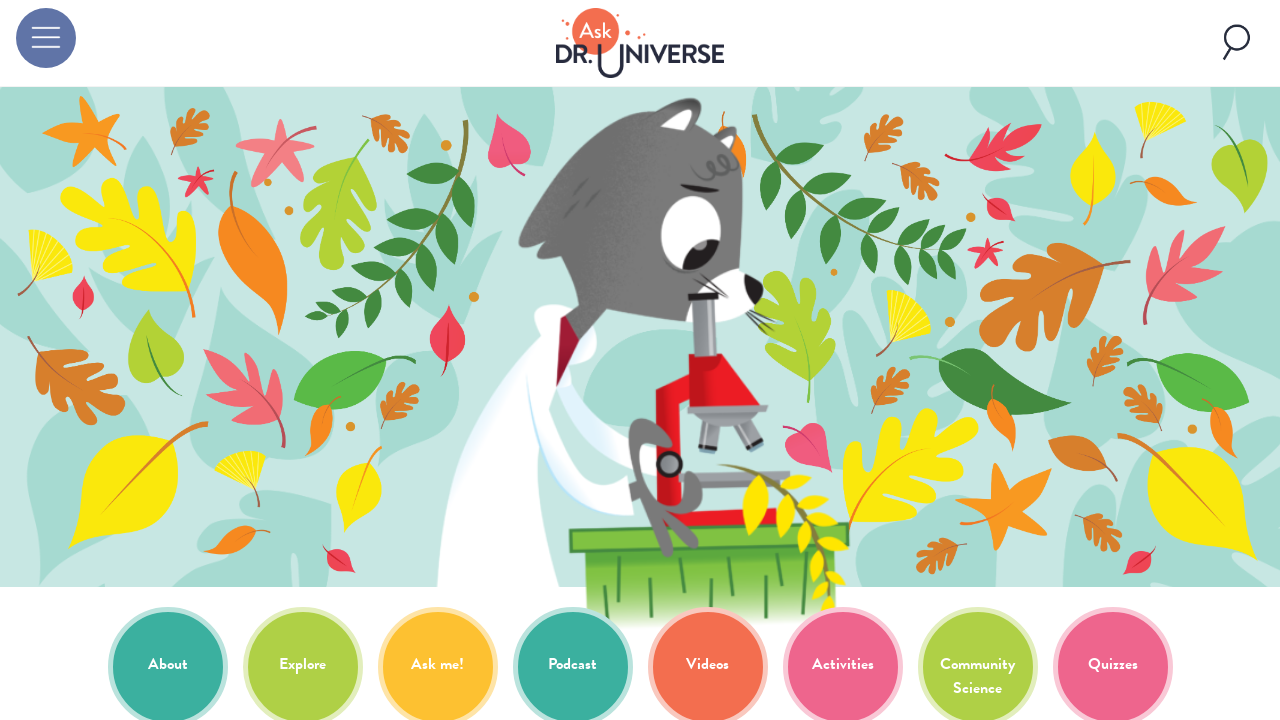

Clicked to open the search widget in the header at (1234, 43) on #site-header-widgets-open
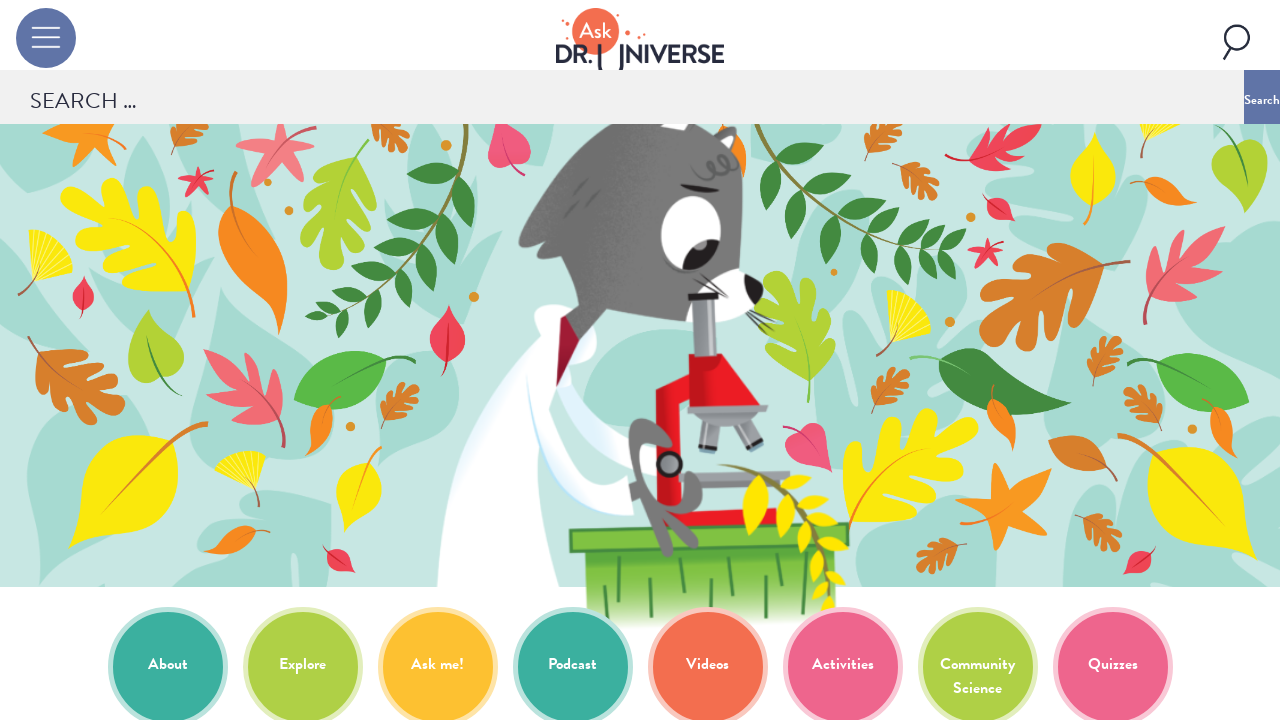

Search input field is now visible
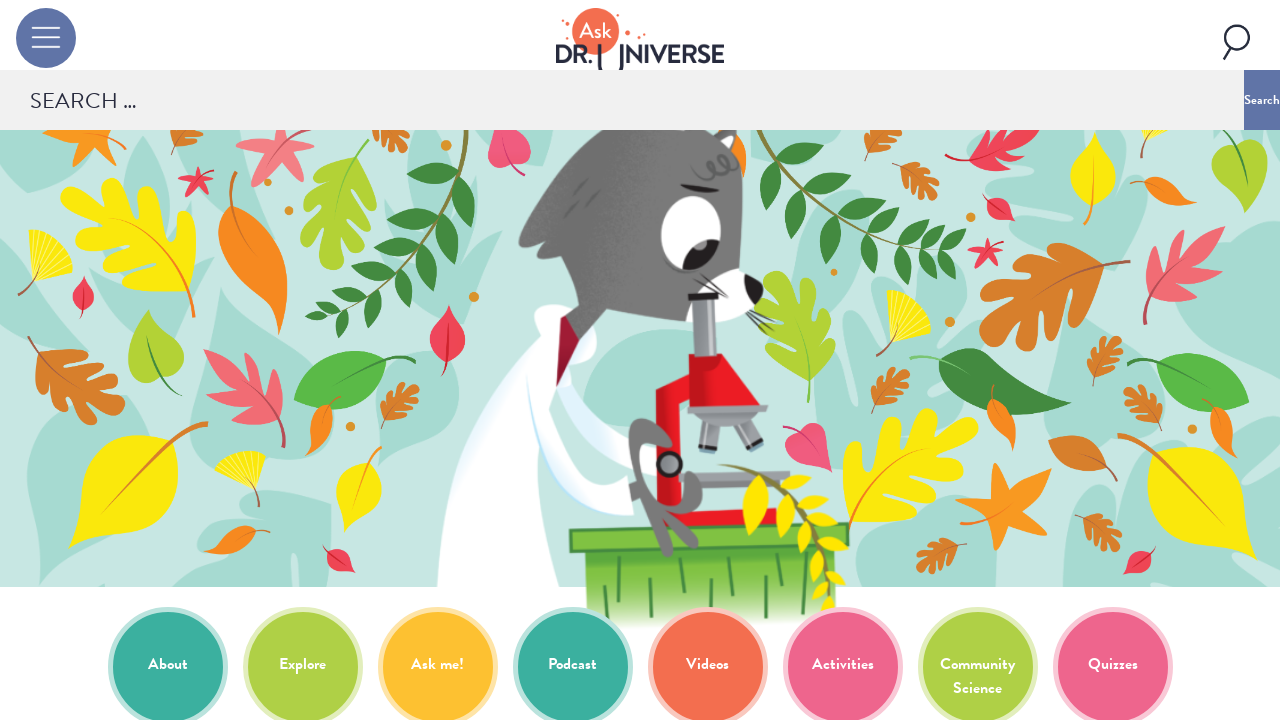

Entered 'photosynthesis' in the search field on input[name='s']
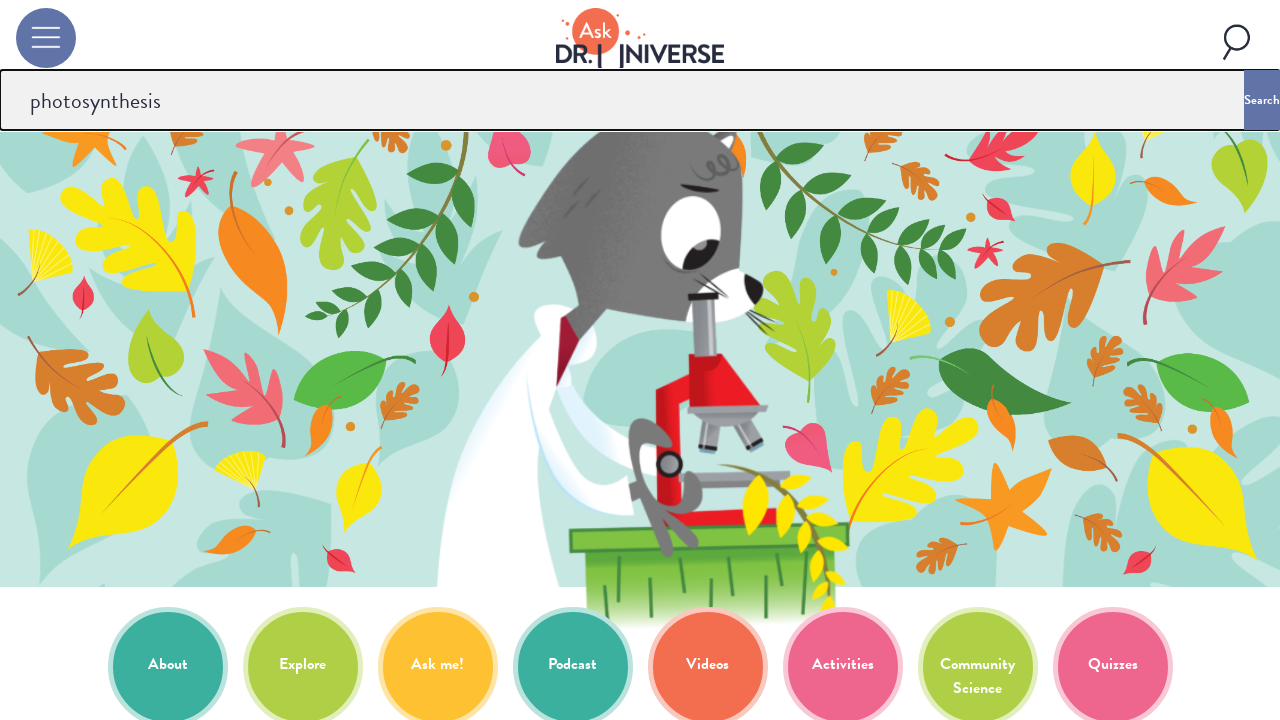

Submitted search by pressing Enter on input[name='s']
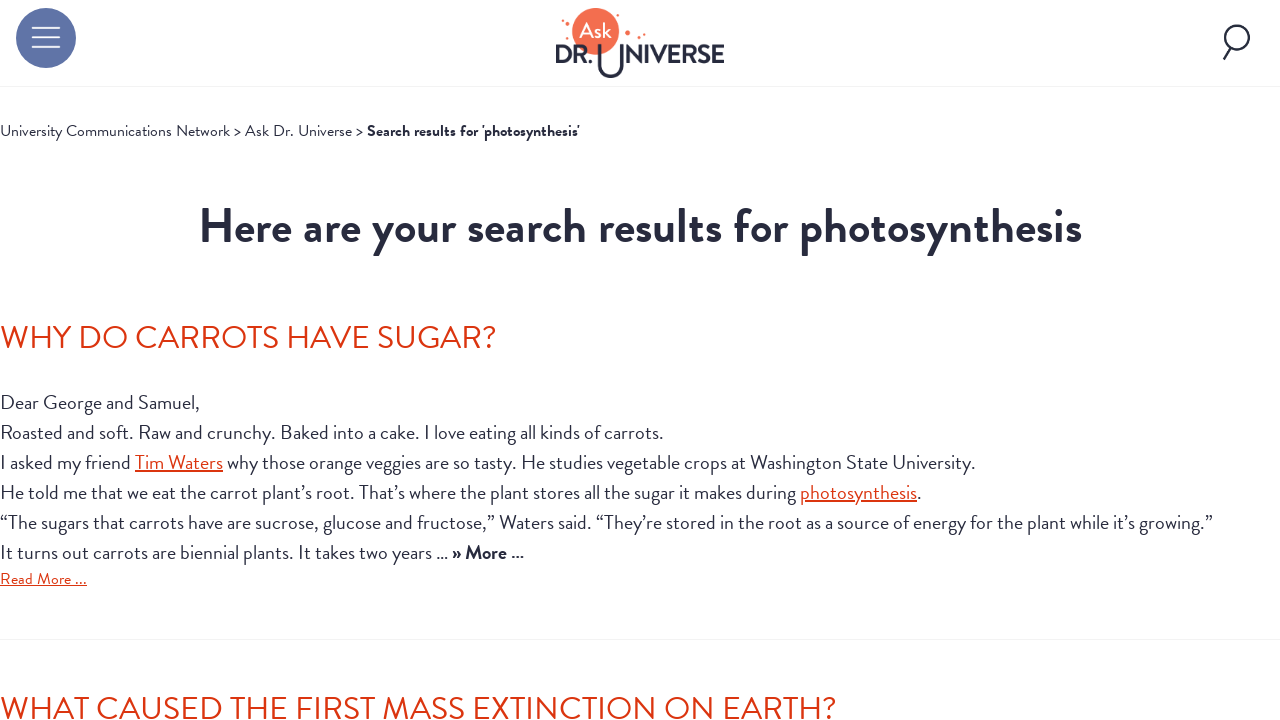

Search results have loaded and article titles are visible
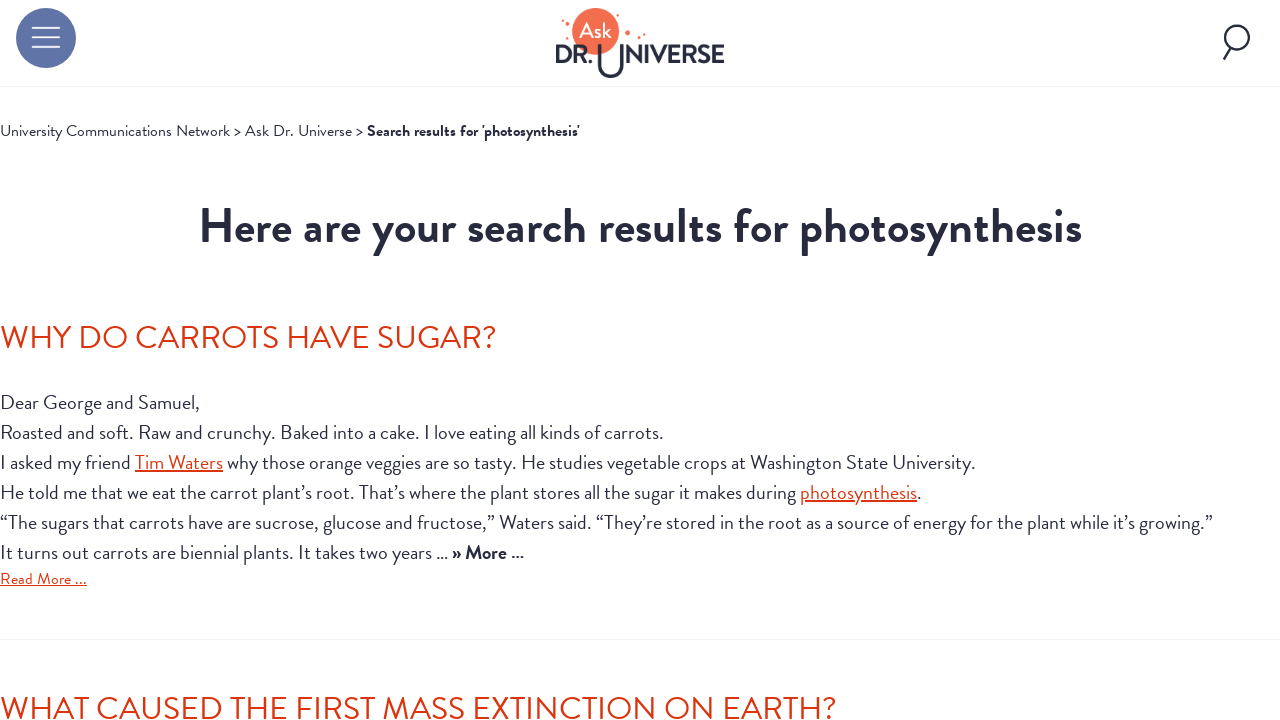

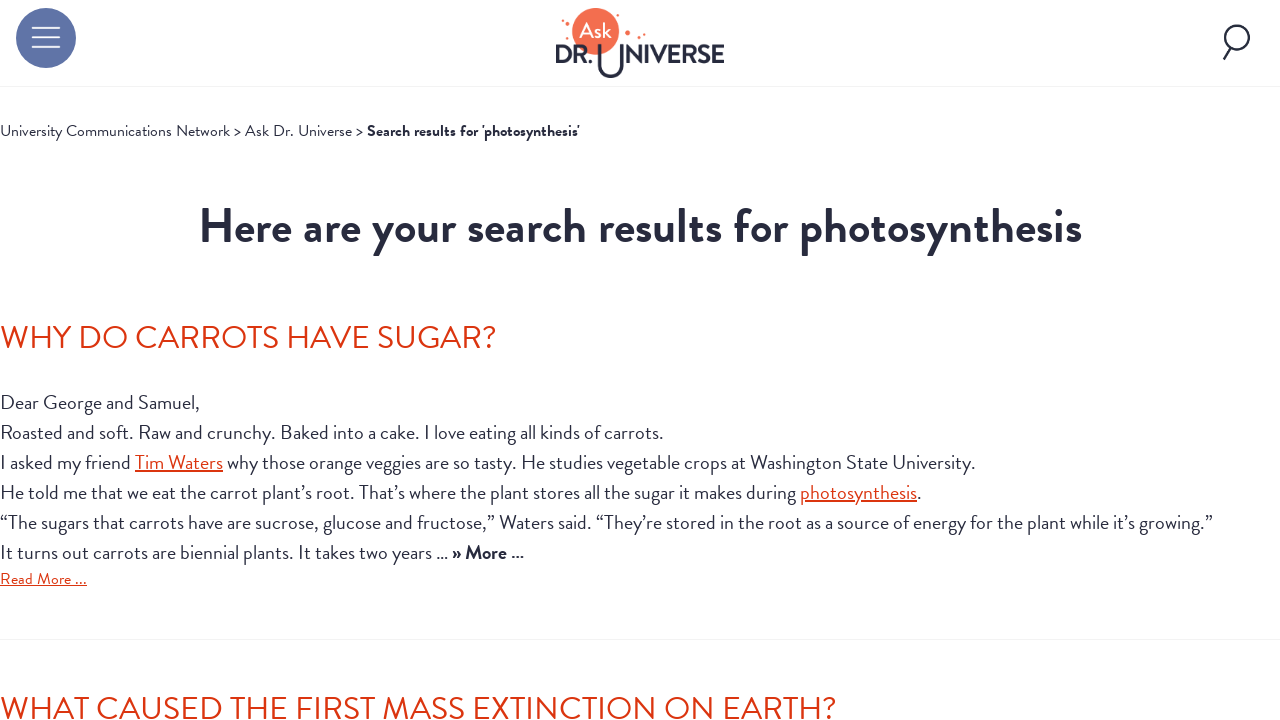